Tests horizontal slider by clicking and dragging it to change its value

Starting URL: https://the-internet.herokuapp.com/horizontal_slider

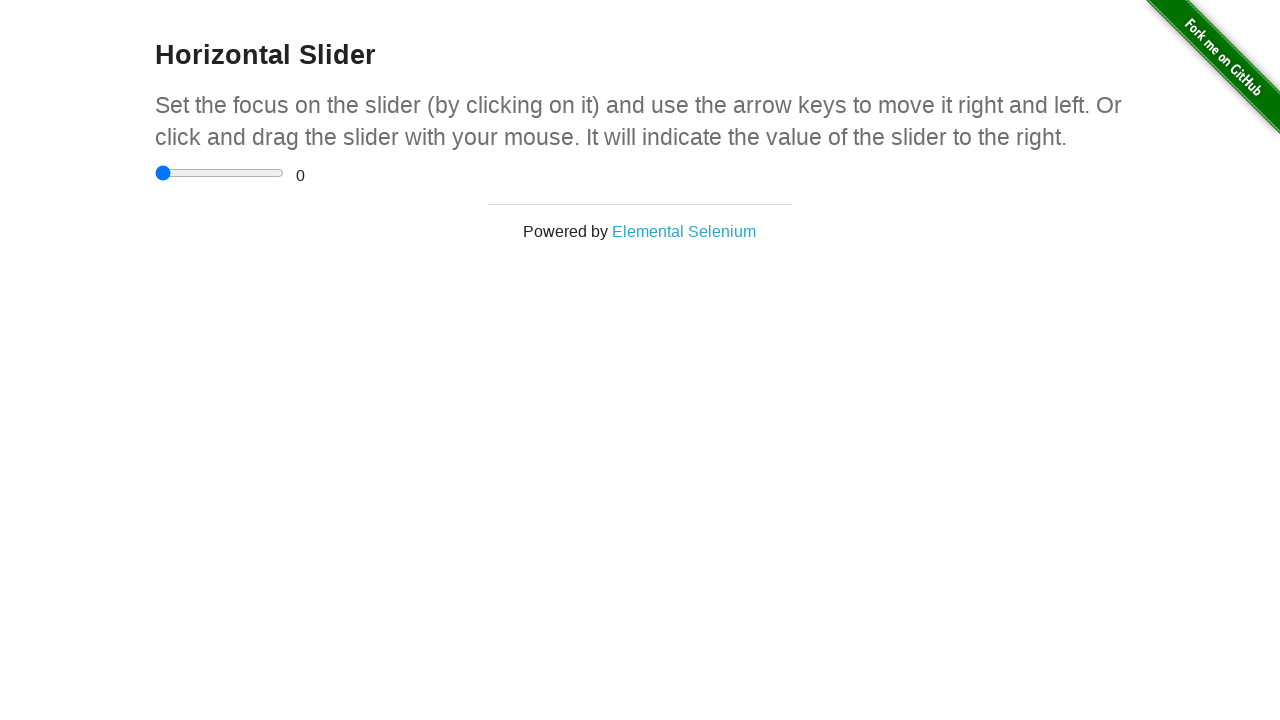

Located the horizontal slider element
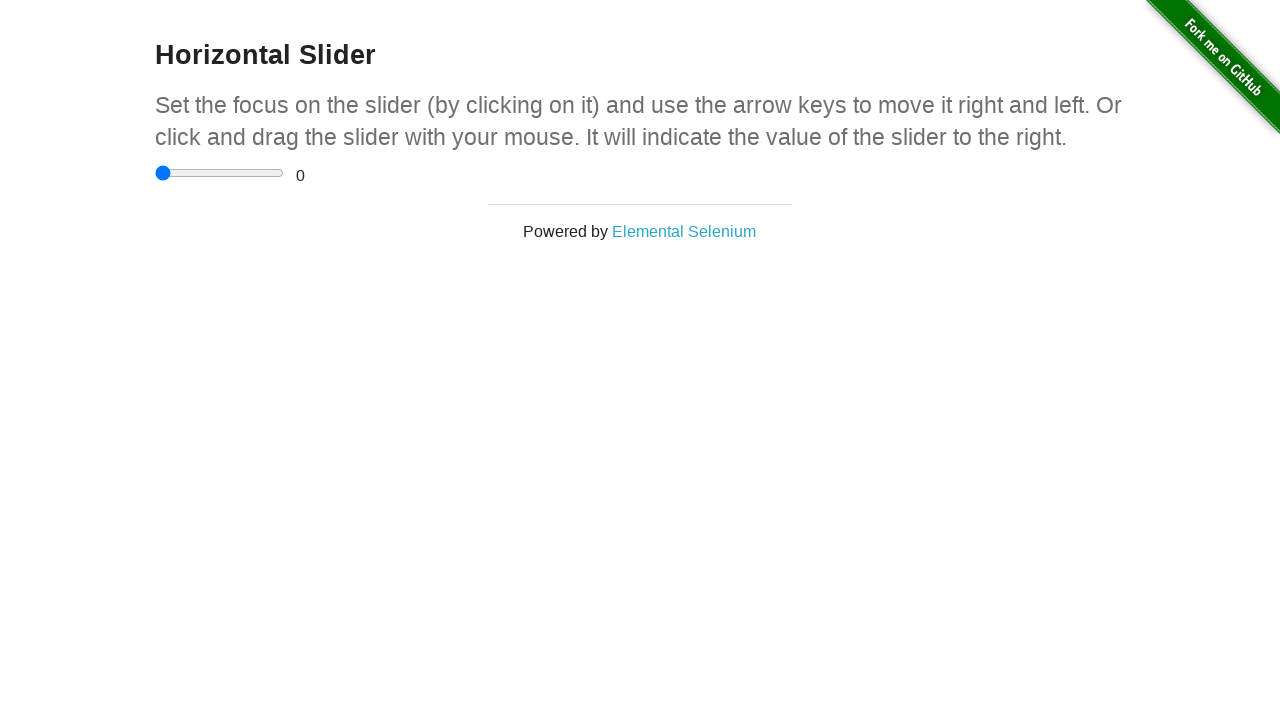

Retrieved bounding box of the slider
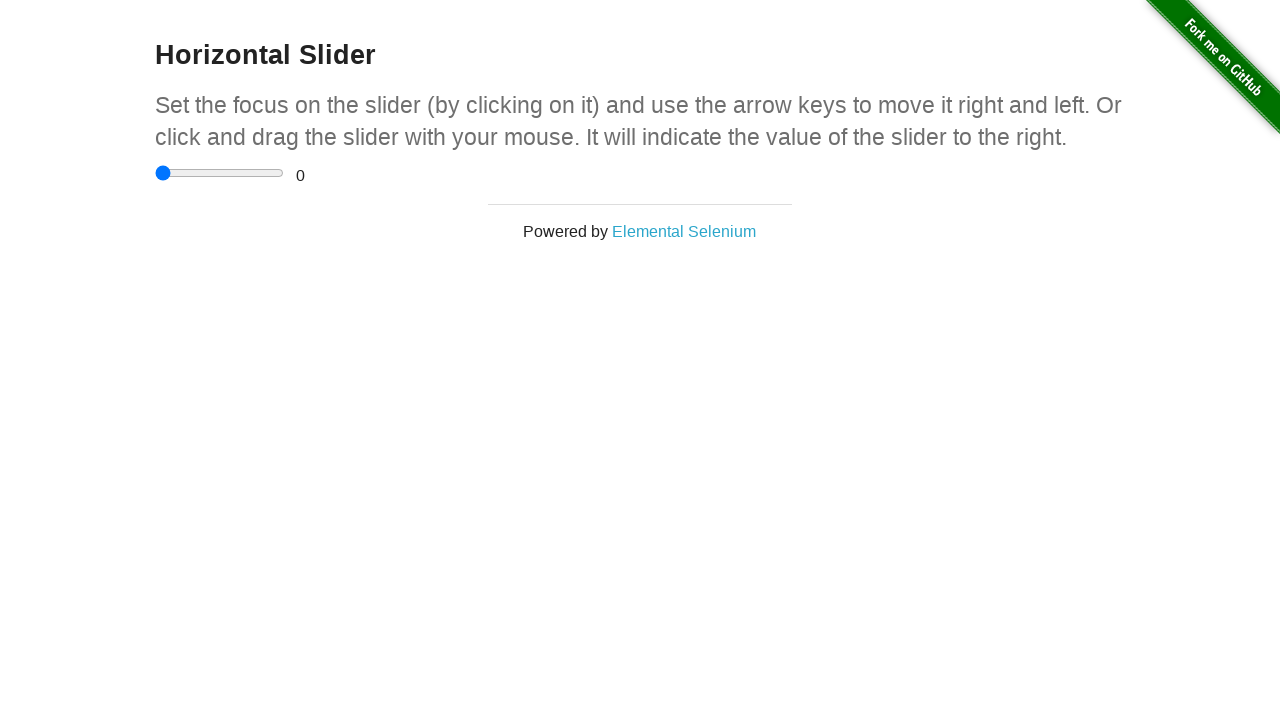

Moved mouse to slider center position at (220, 173)
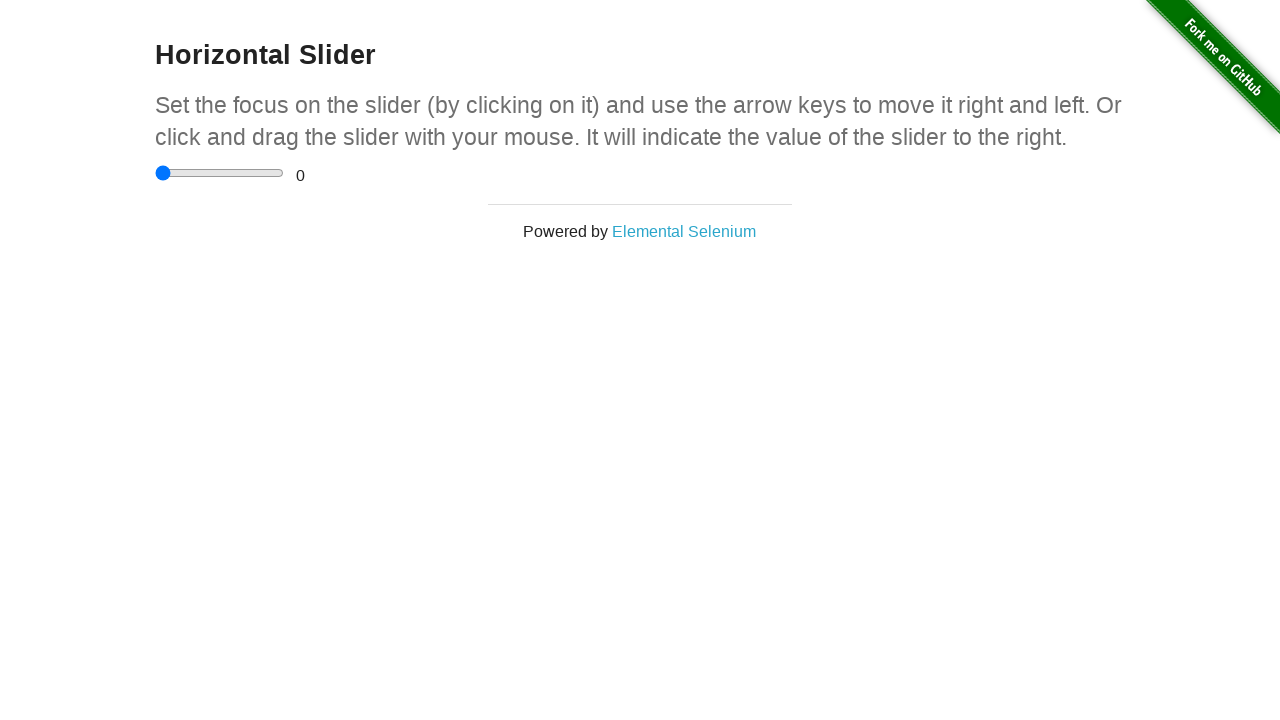

Pressed mouse button down on slider at (220, 173)
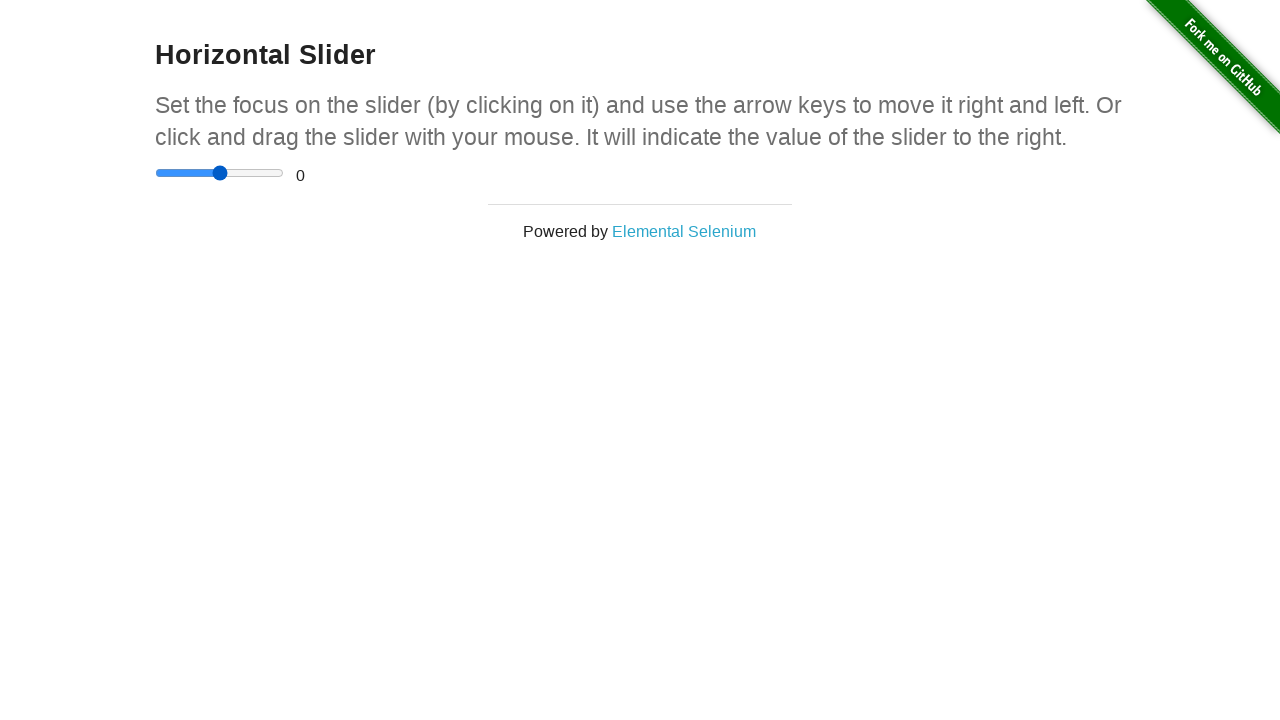

Dragged slider to the right by 50 pixels at (270, 173)
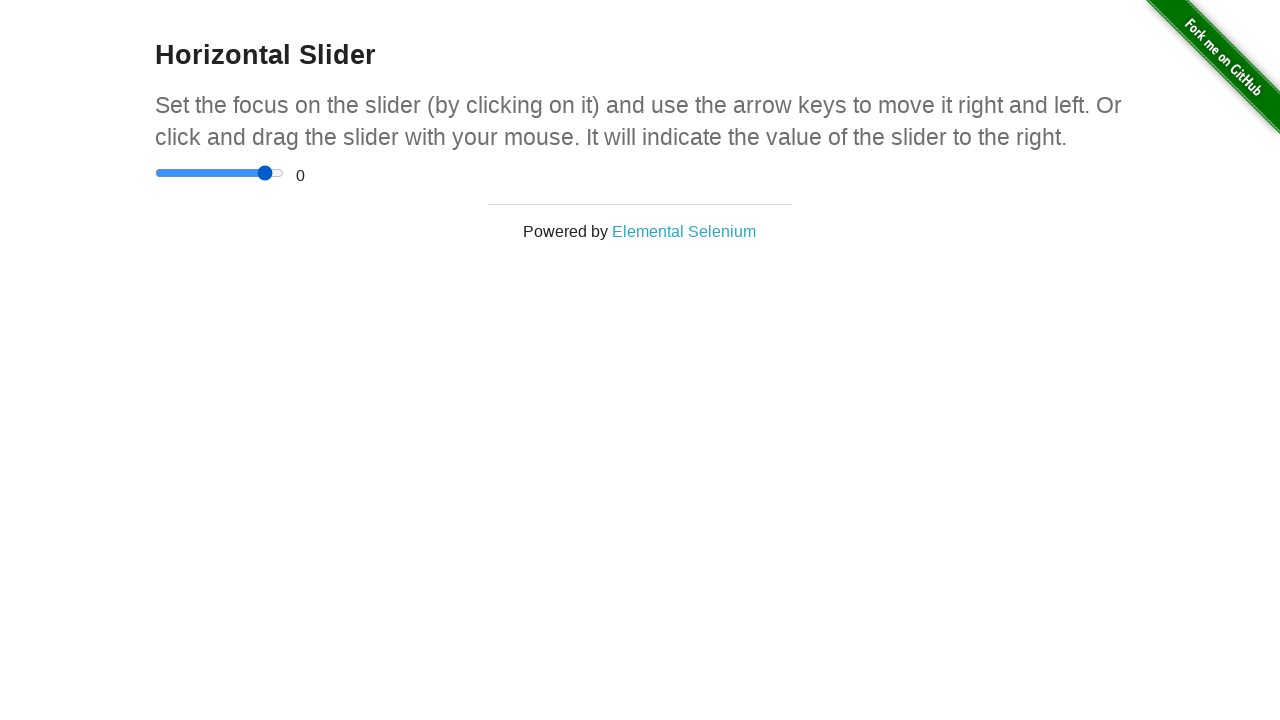

Released mouse button to complete drag at (270, 173)
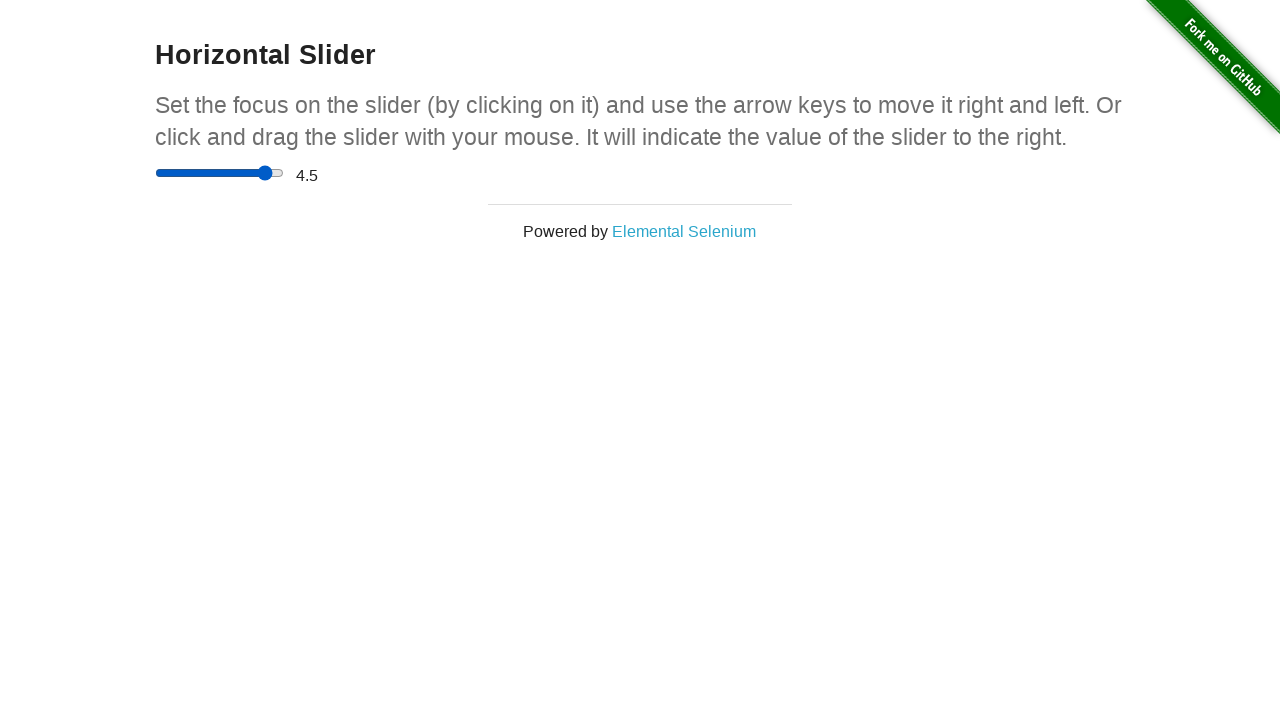

Retrieved slider value: 4.5
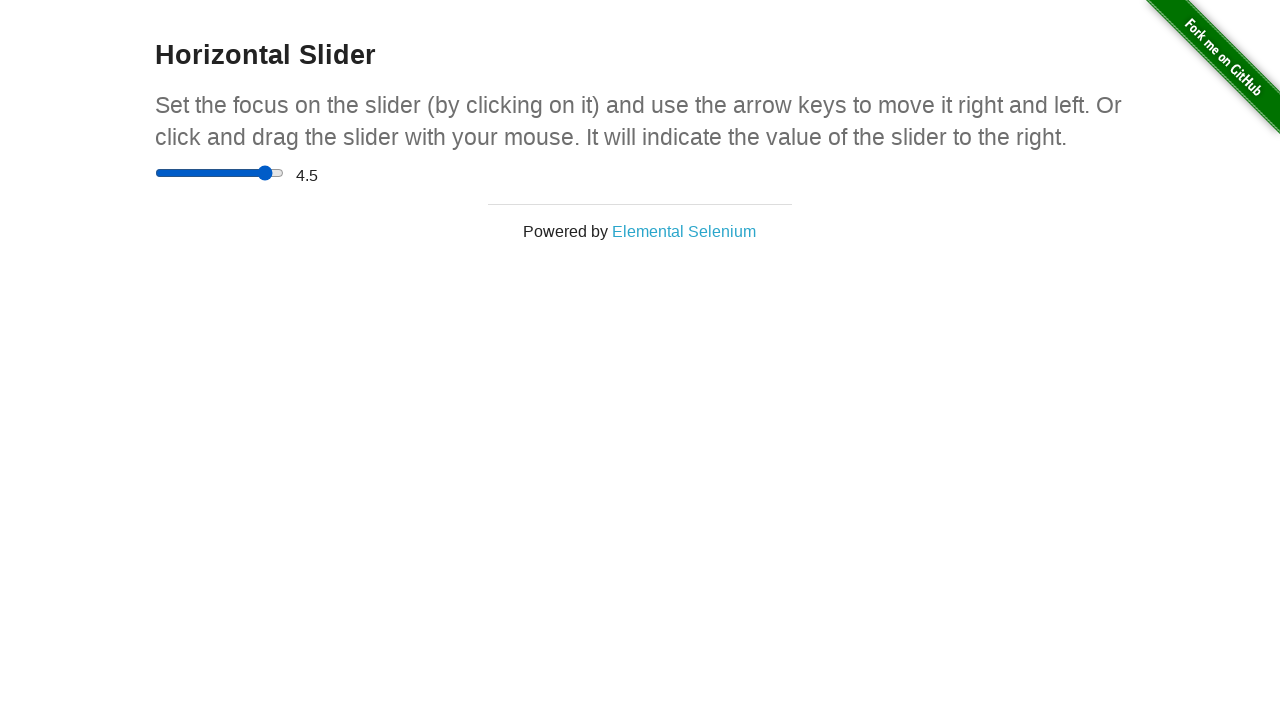

Assertion passed: slider value is greater than 0
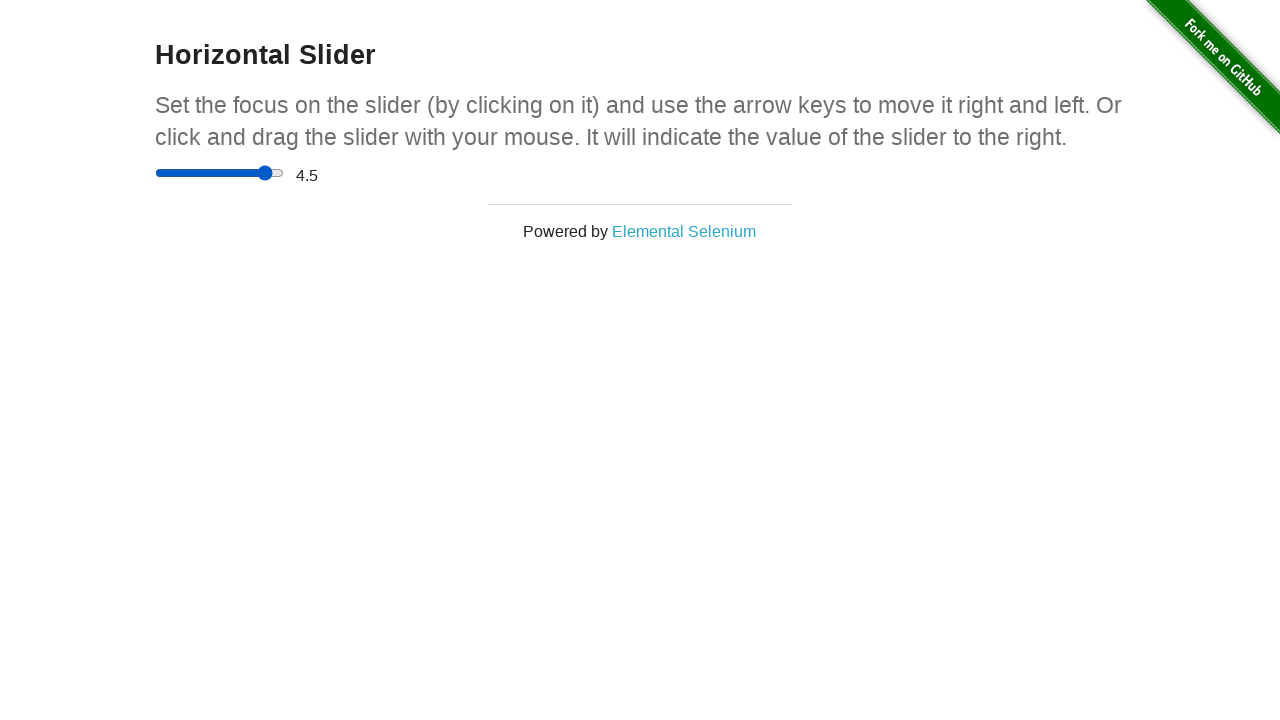

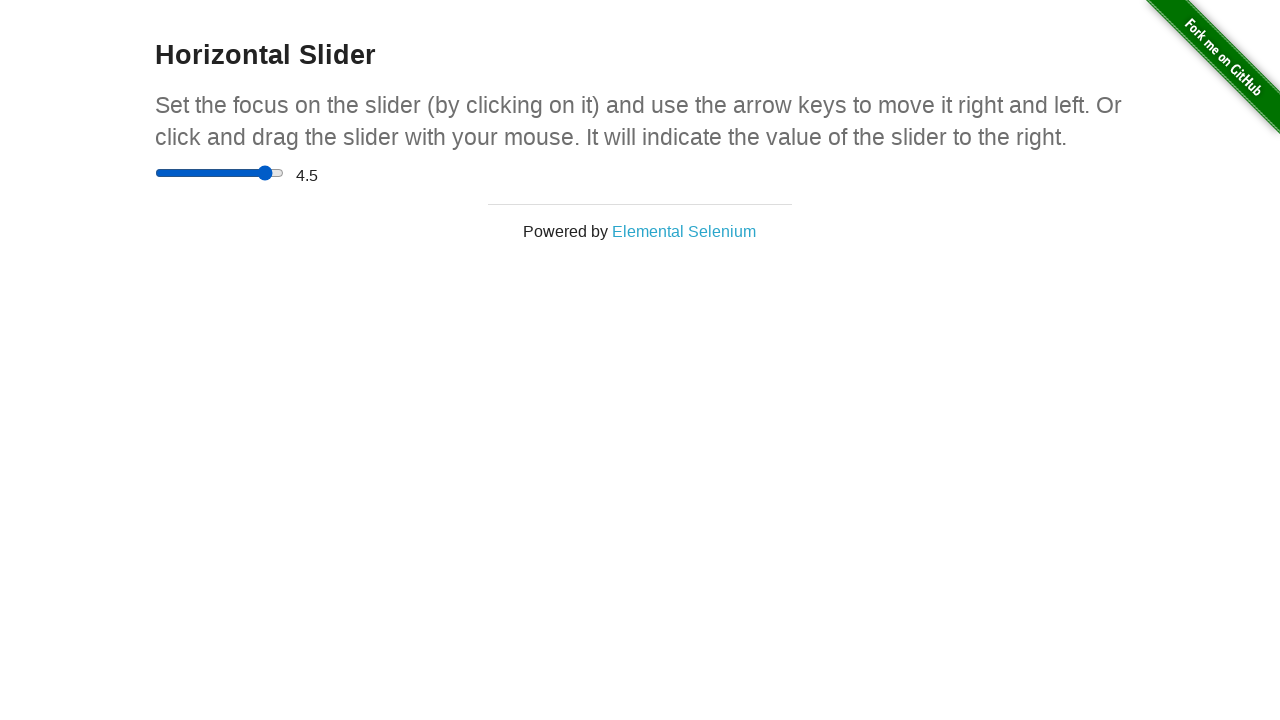